Simple navigation test that opens the Chase bank website homepage

Starting URL: https://www.chase.com/

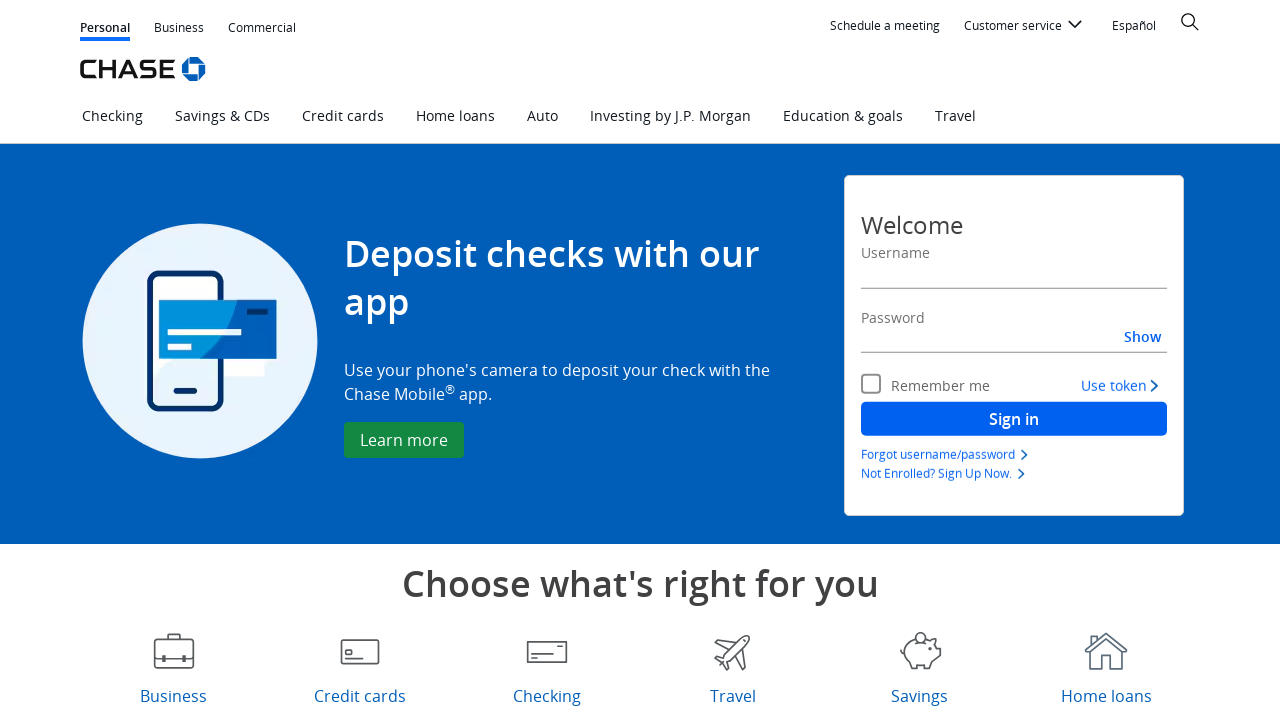

Opened Chase bank website homepage at https://www.chase.com/
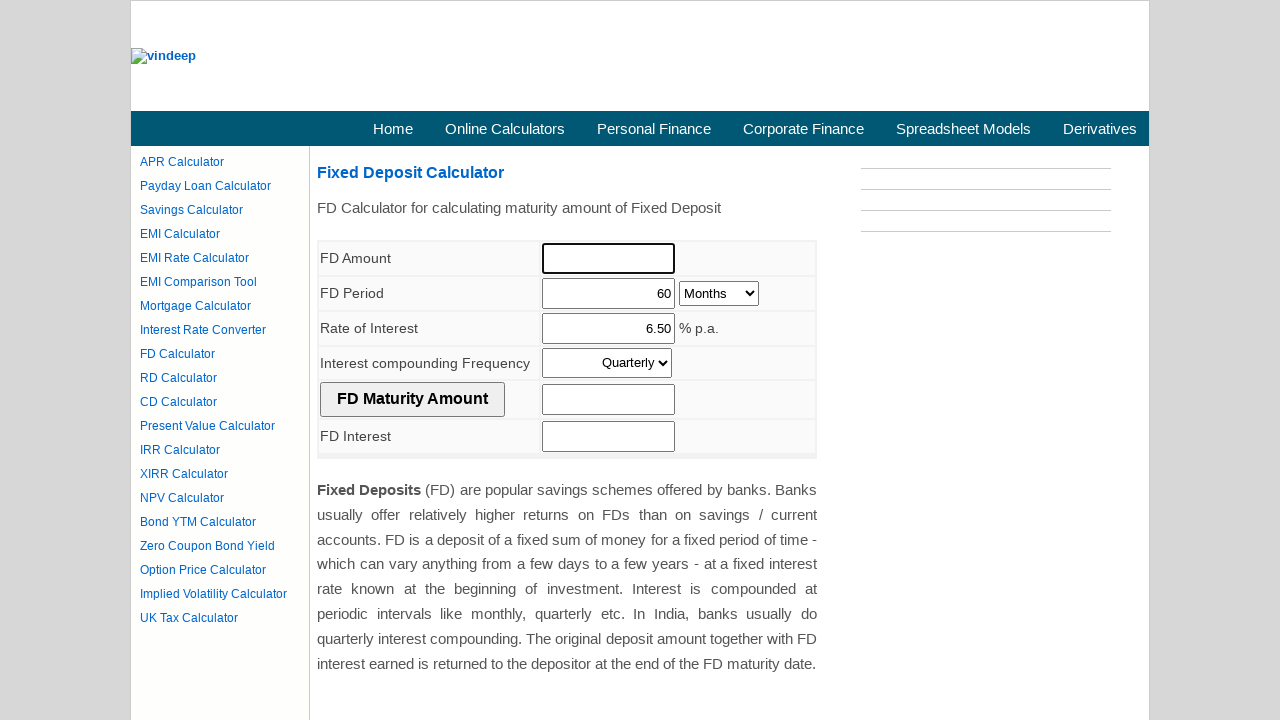

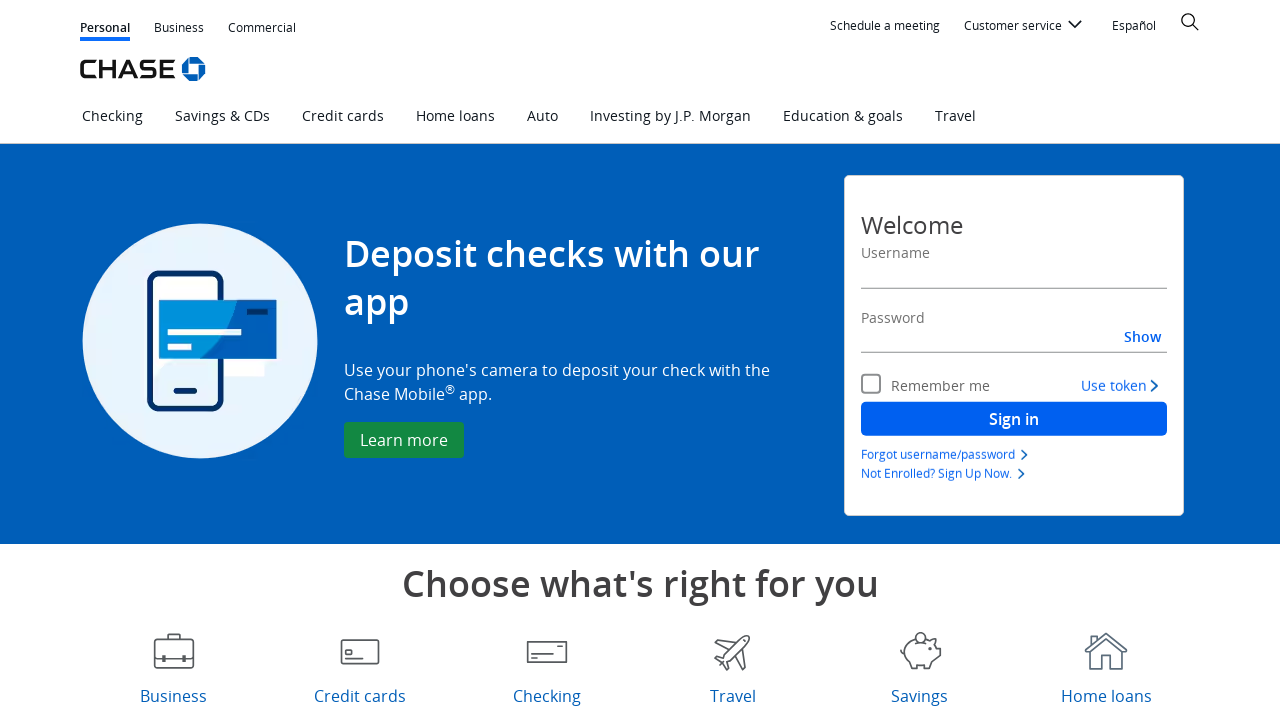